Tests the registration form on BlazeDemo by filling in user details including name, company, email, and password fields

Starting URL: https://blazedemo.com/register

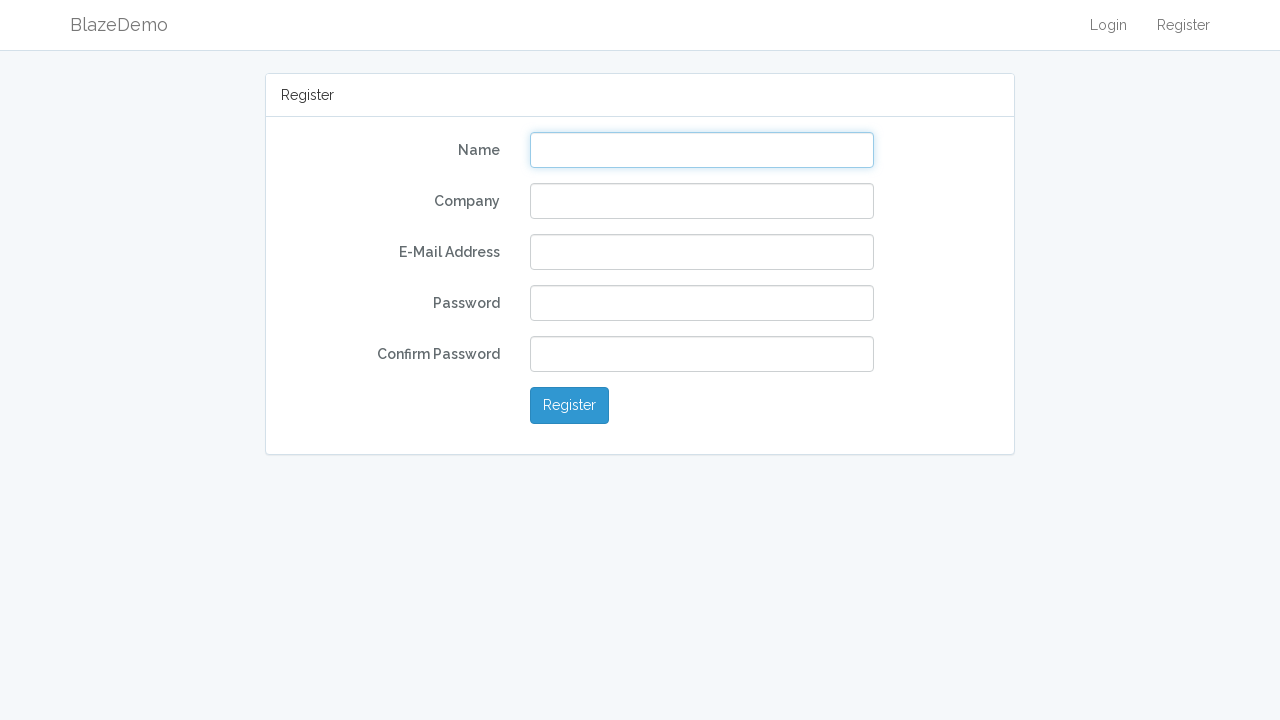

Filled name field with 'Marcus Thompson' on input[name='name']
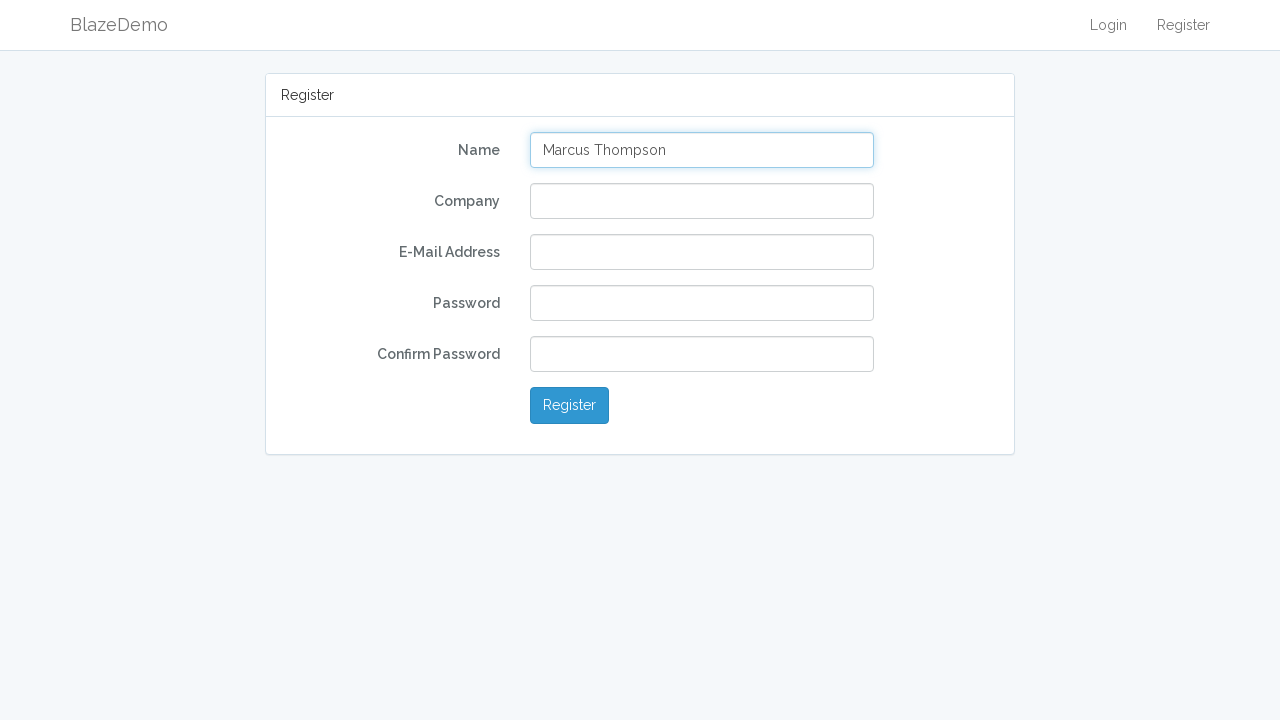

Filled company field with 'TechCorp Solutions' on input[name='company']
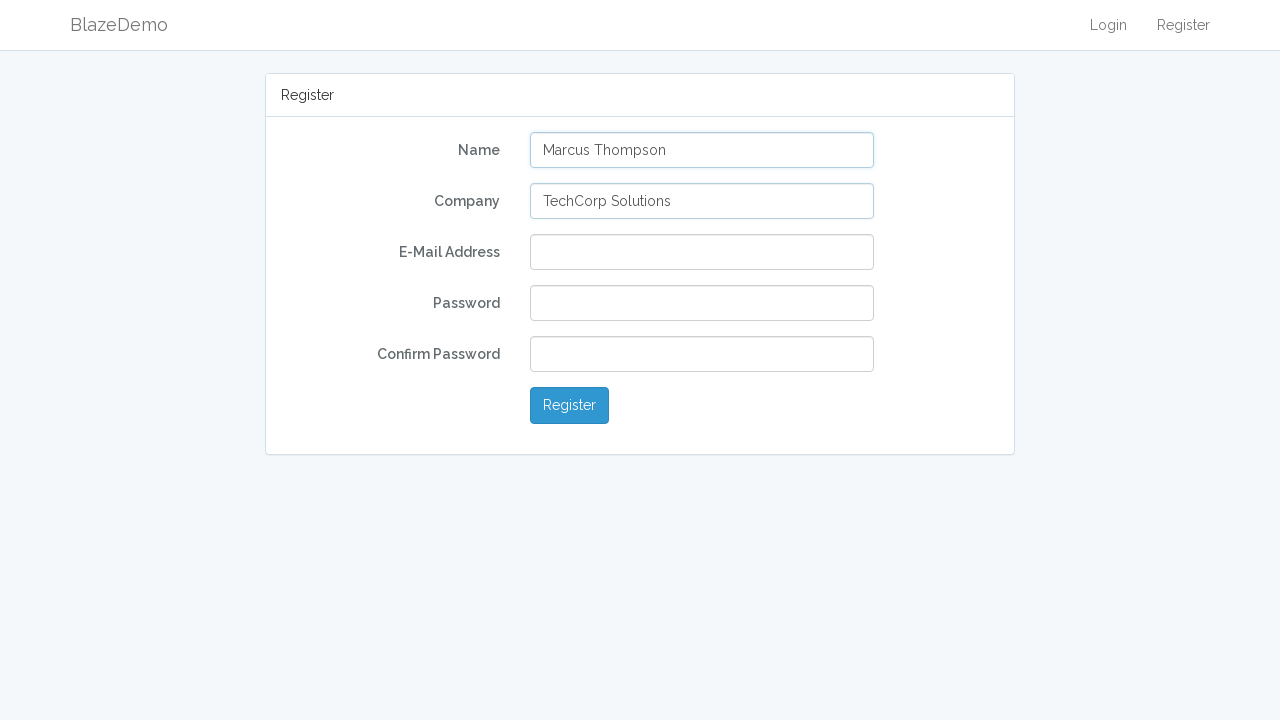

Filled email field with 'marcus.thompson@techcorp.com' on input[name='email']
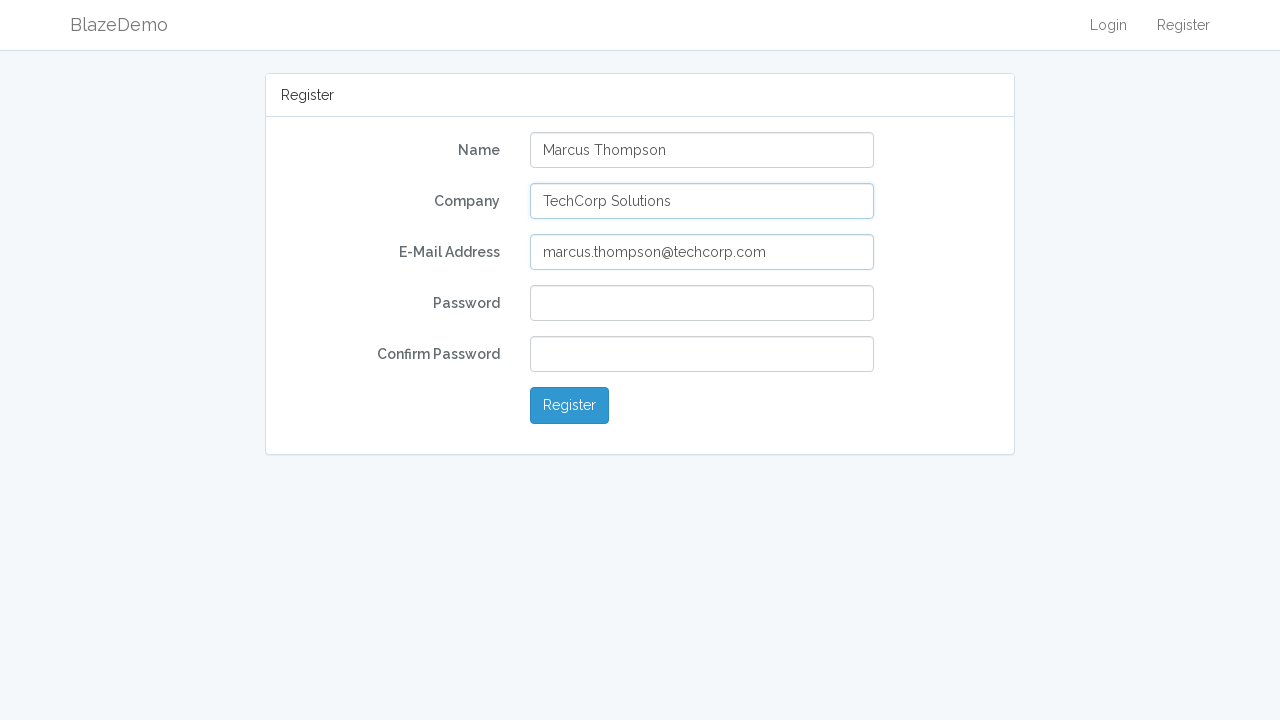

Filled password field with 'SecurePass789!' on input[name='password']
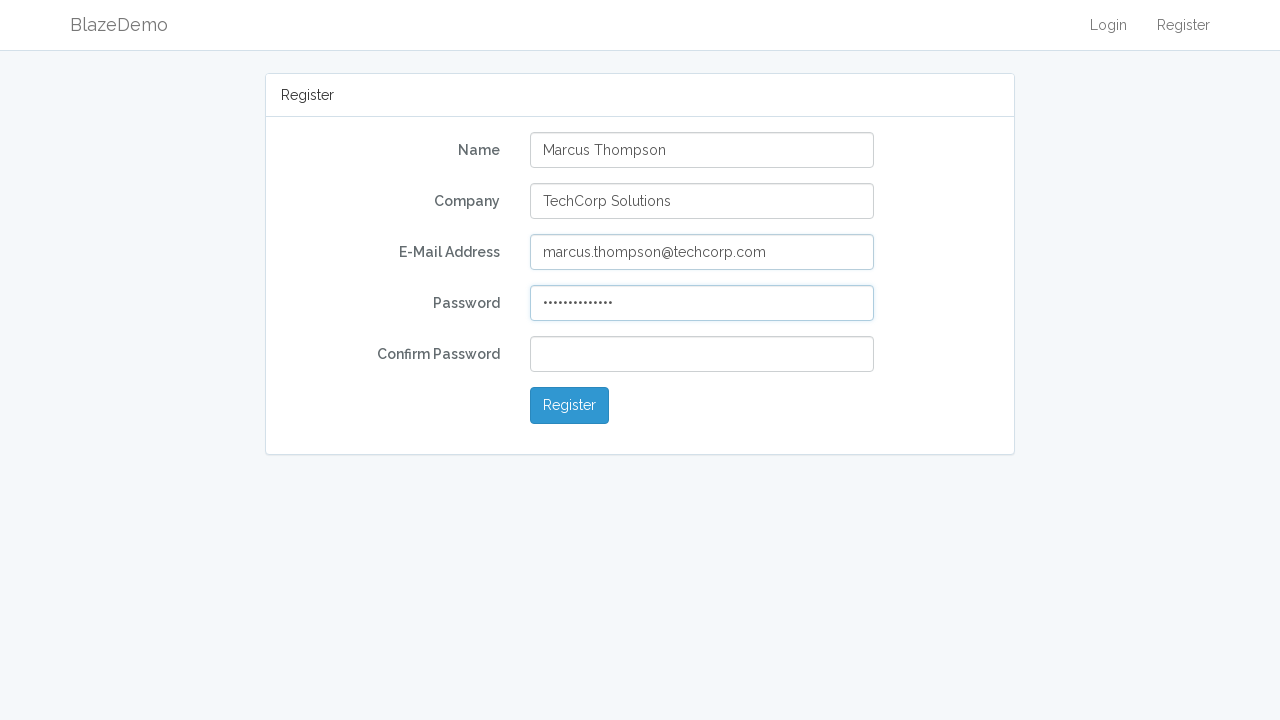

Filled password confirmation field with 'SecurePass789!' on input#password-confirm
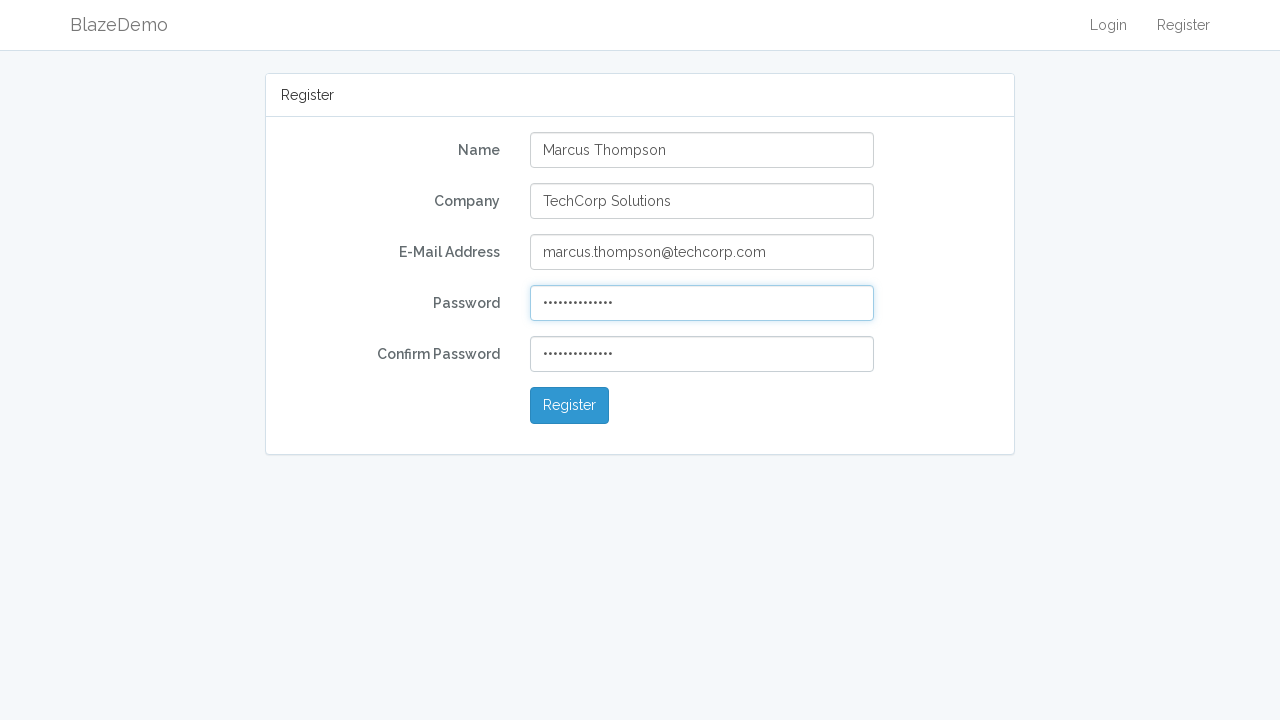

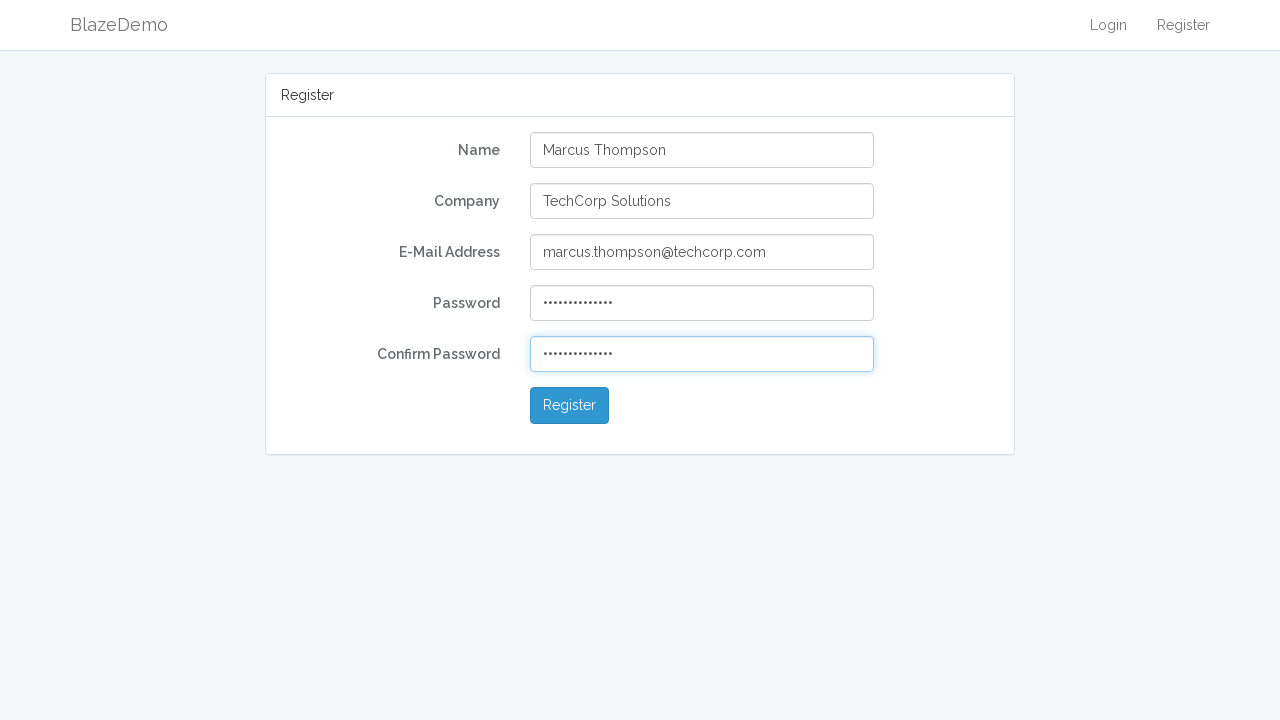